Tests JavaScript scrolling functionality by scrolling down to a link and then back up to another link on a page with large content

Starting URL: https://practice.cydeo.com/large

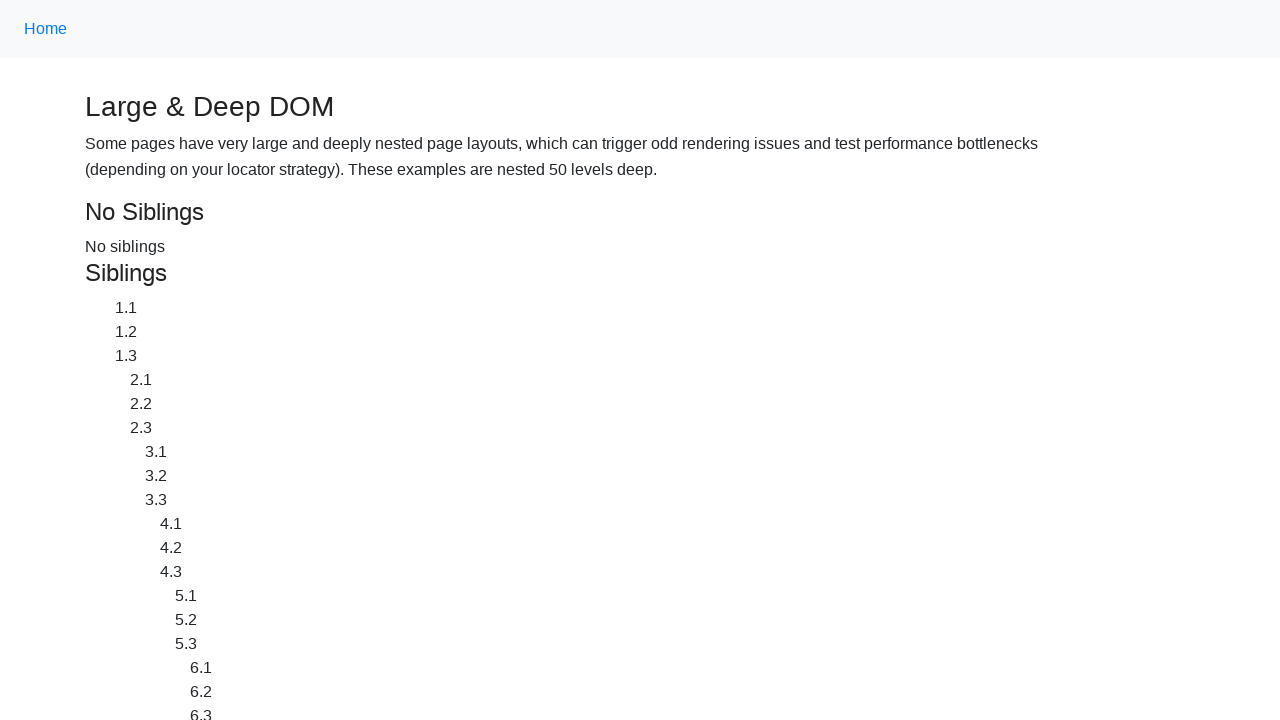

Located CYDEO link element
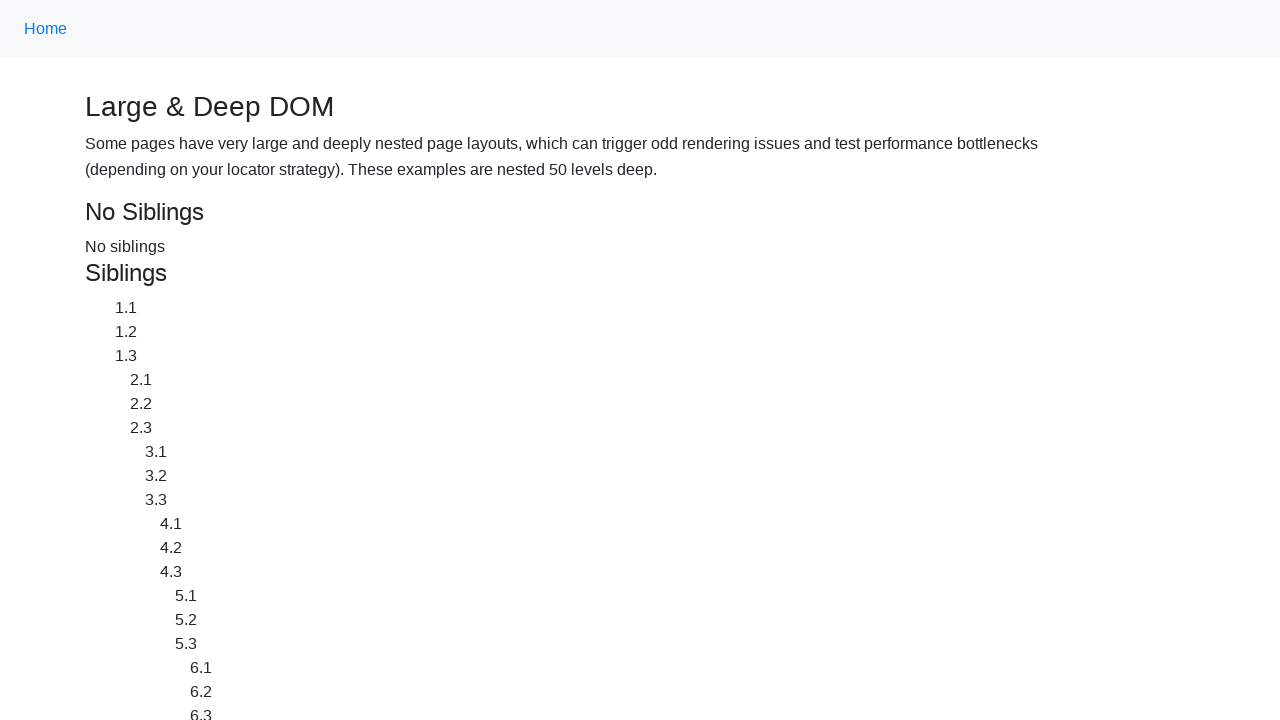

Located Home link element
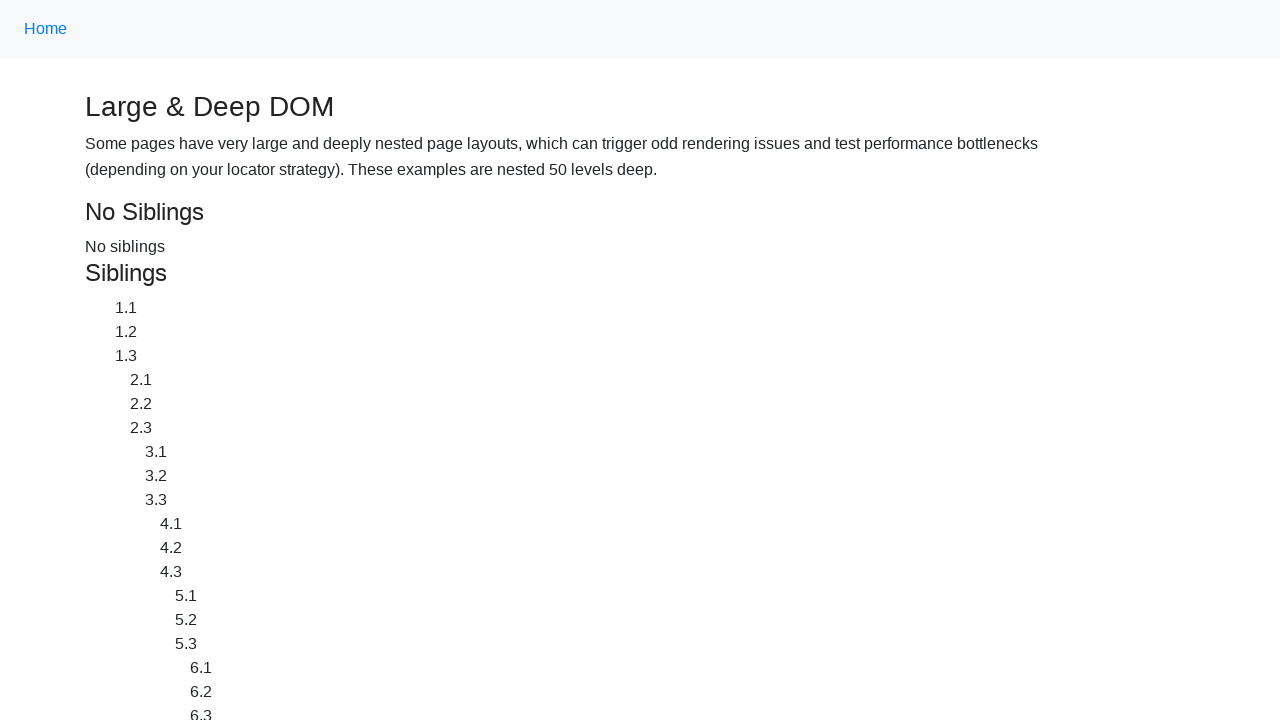

Scrolled down to CYDEO link using JavaScript
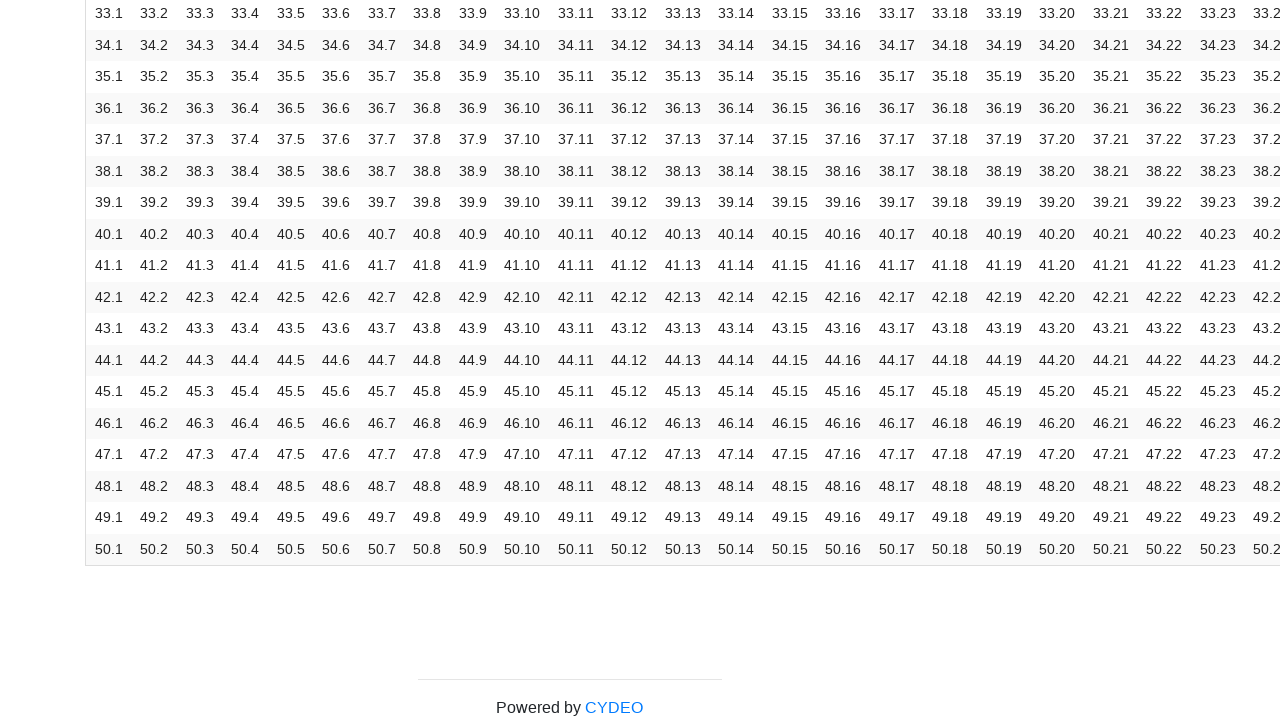

Waited 2 seconds for visual effect
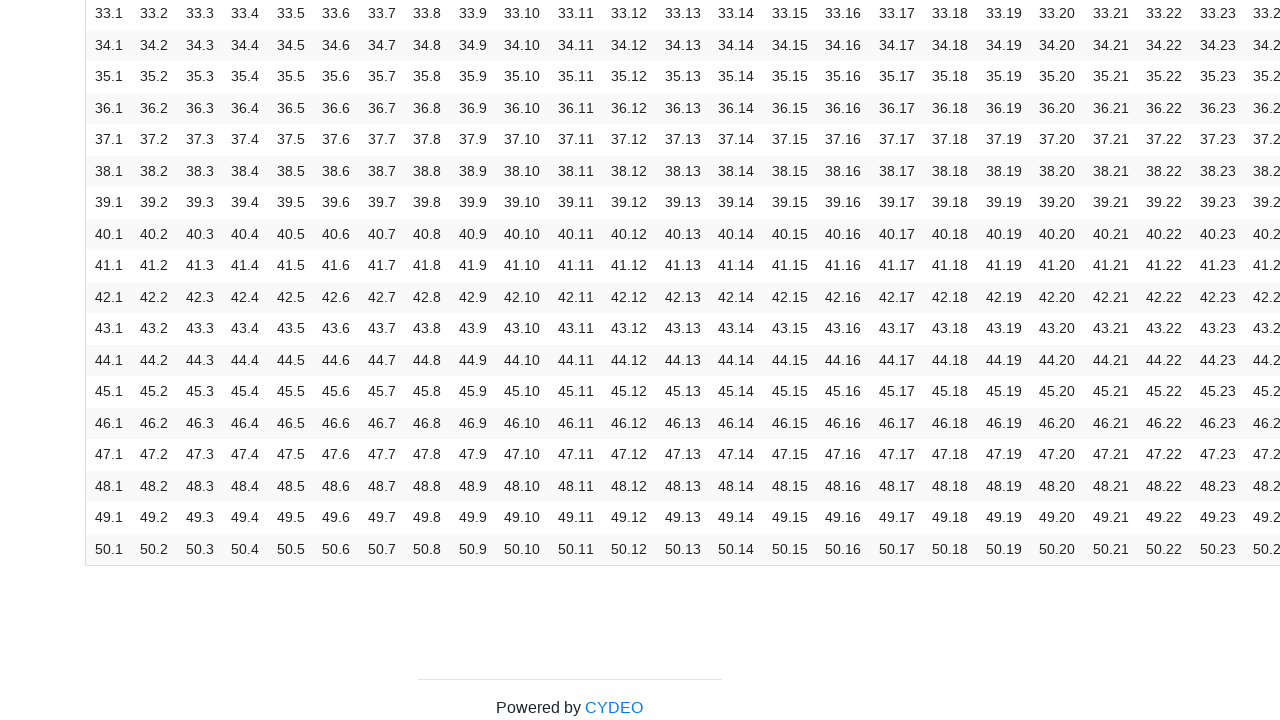

Scrolled up to Home link using JavaScript
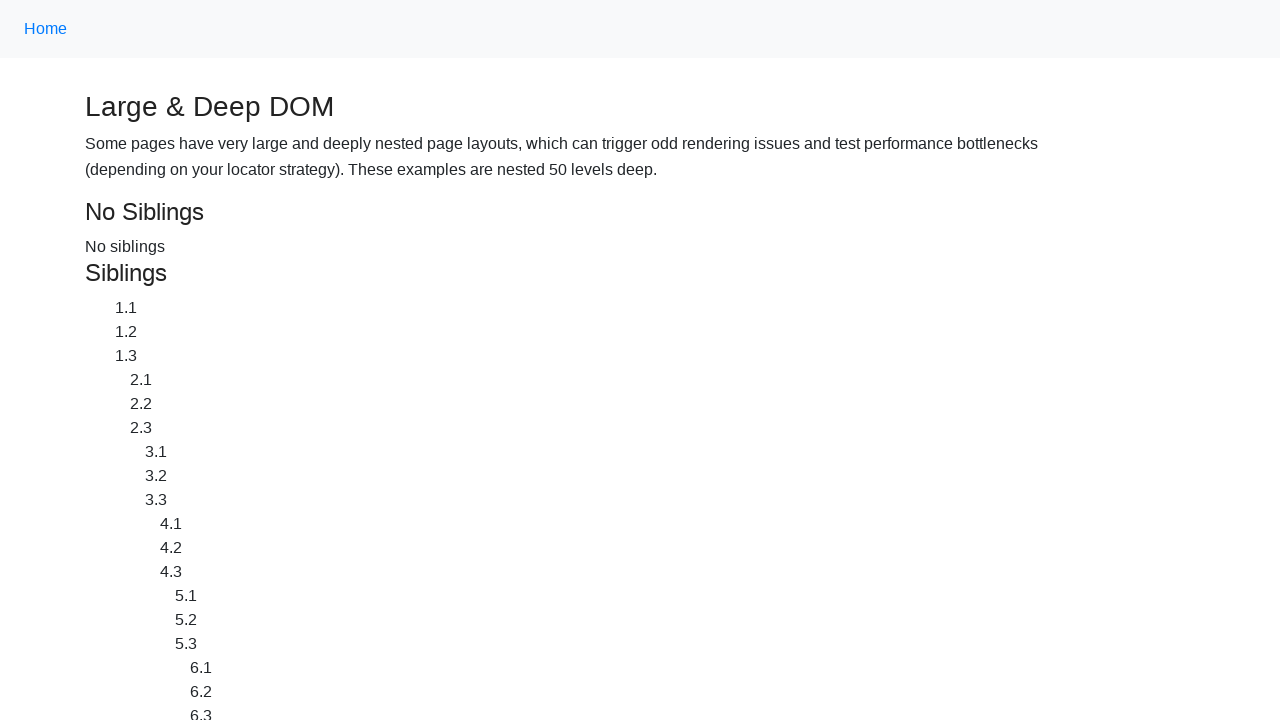

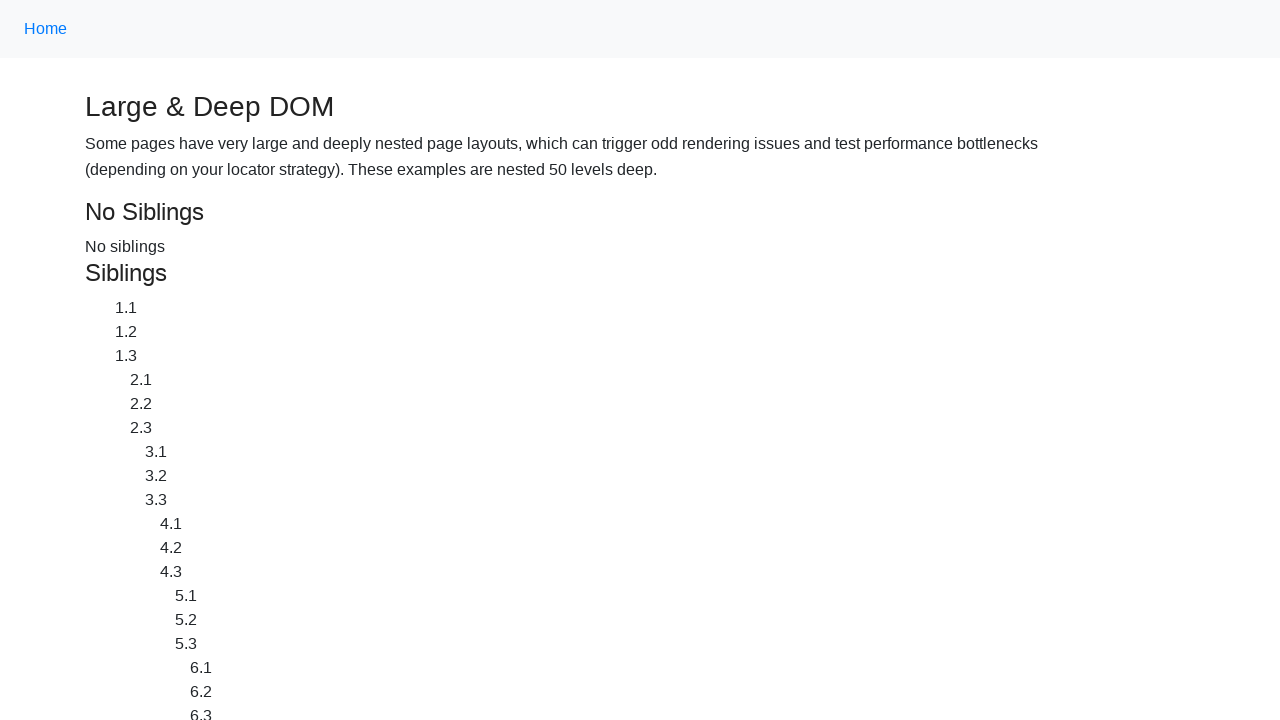